Tests multi-select dropdown by selecting multiple color options simultaneously

Starting URL: https://testautomationpractice.blogspot.com/

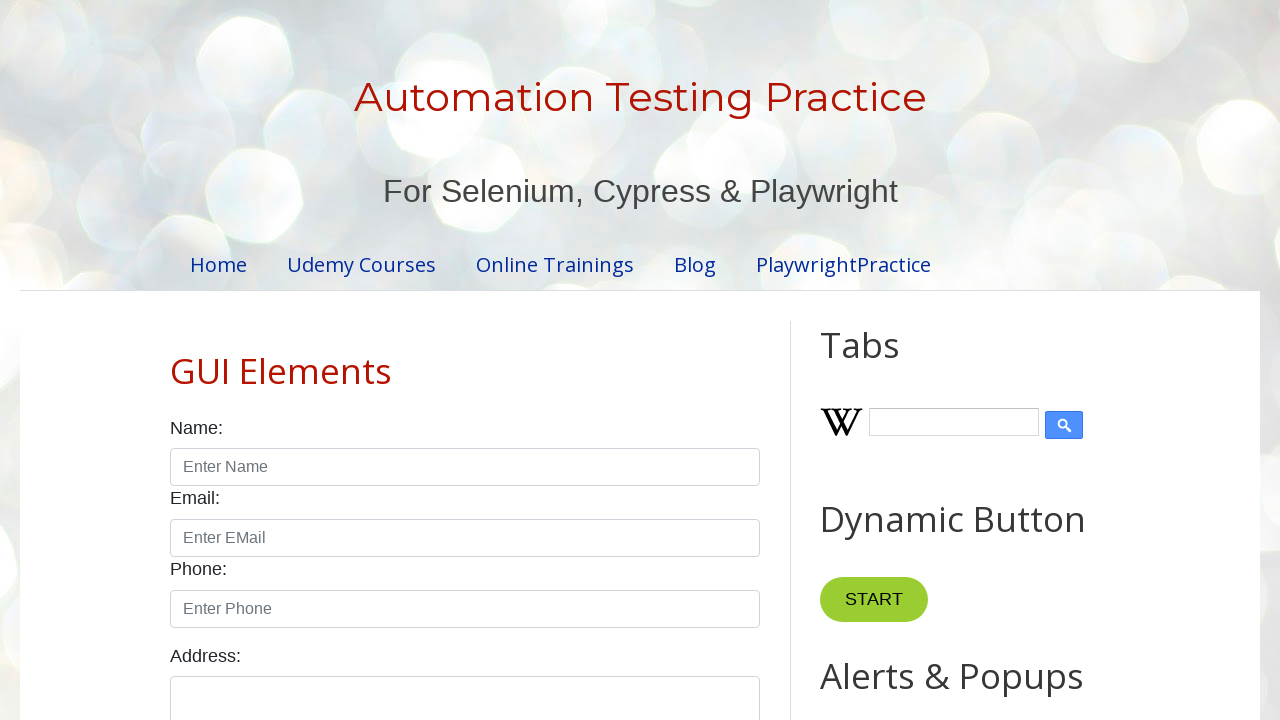

Scrolled down 600px to view multi-select dropdown
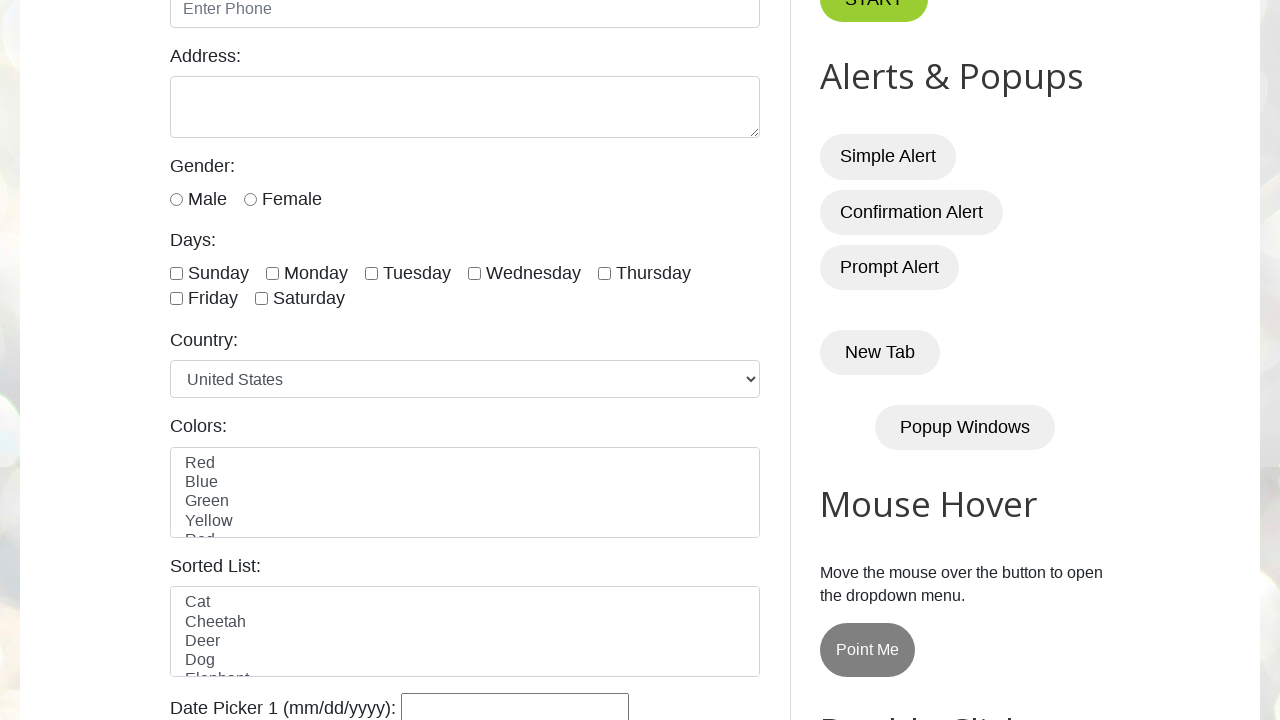

Selected multiple colors: Red, Blue, and Yellow from the dropdown on #colors
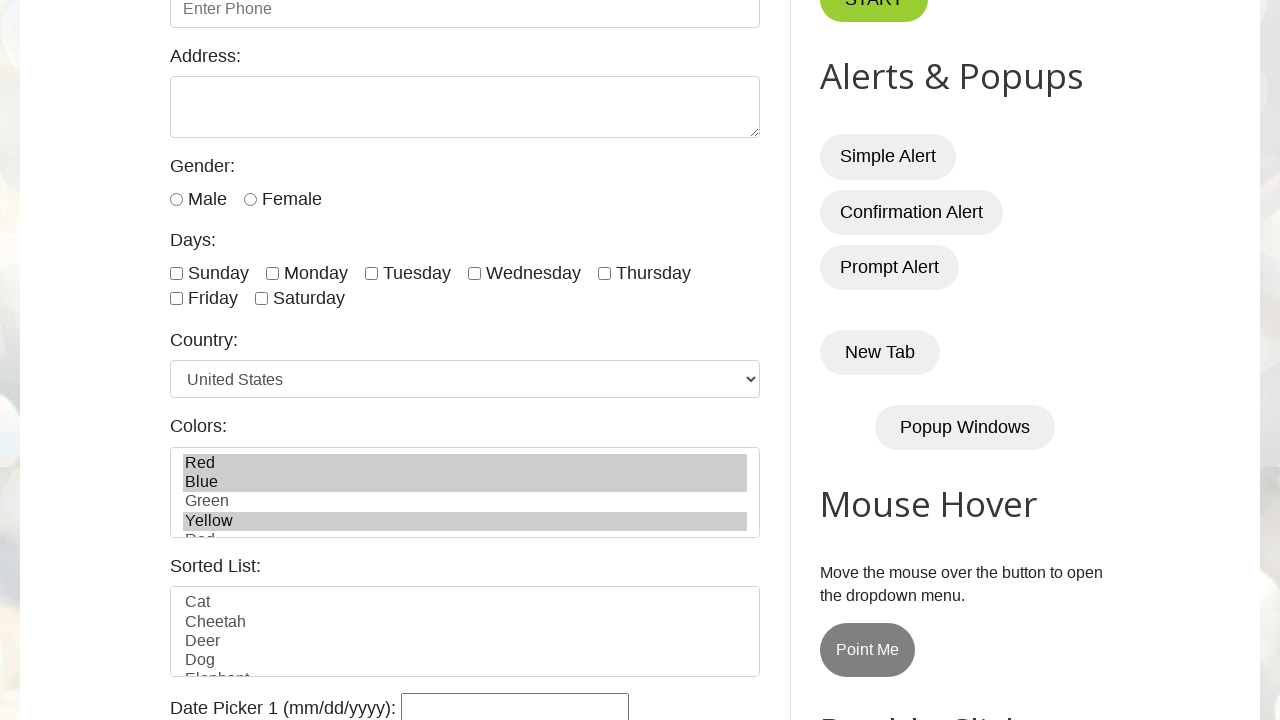

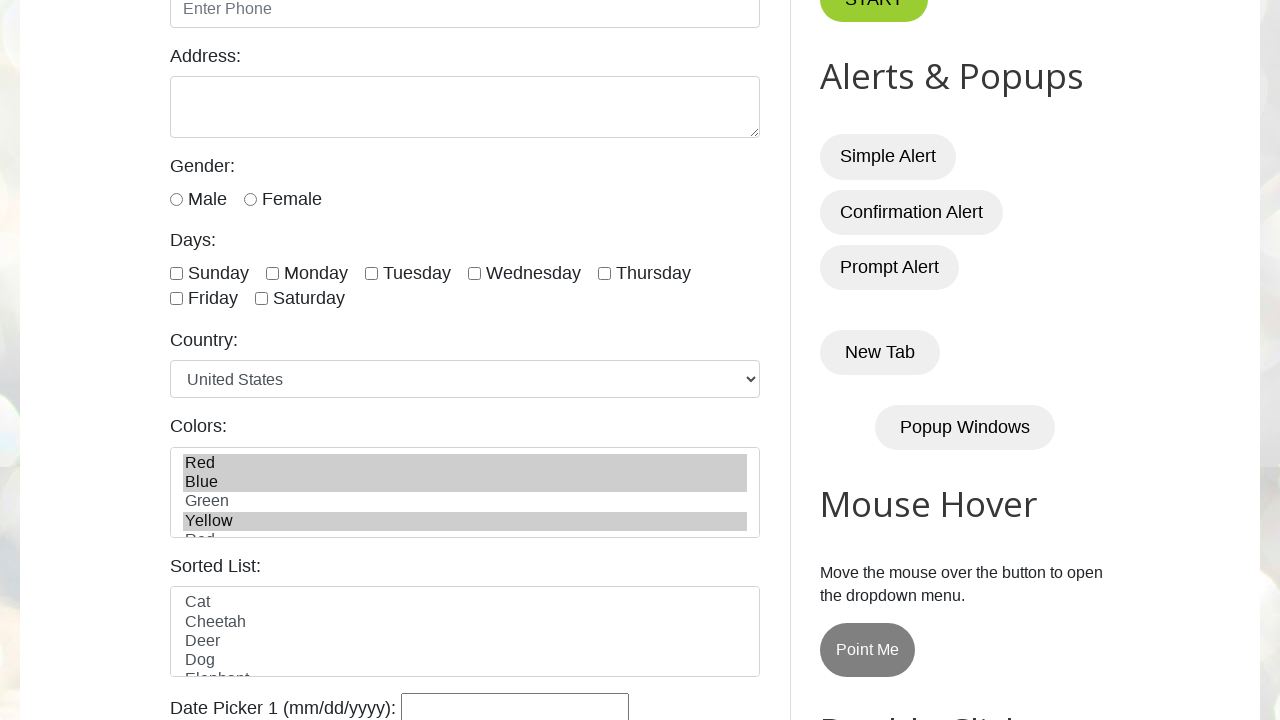